Tests dropdown and checkbox interactions on a travel booking form, including selecting senior citizen discount and increasing adult passenger count

Starting URL: https://rahulshettyacademy.com/dropdownsPractise/

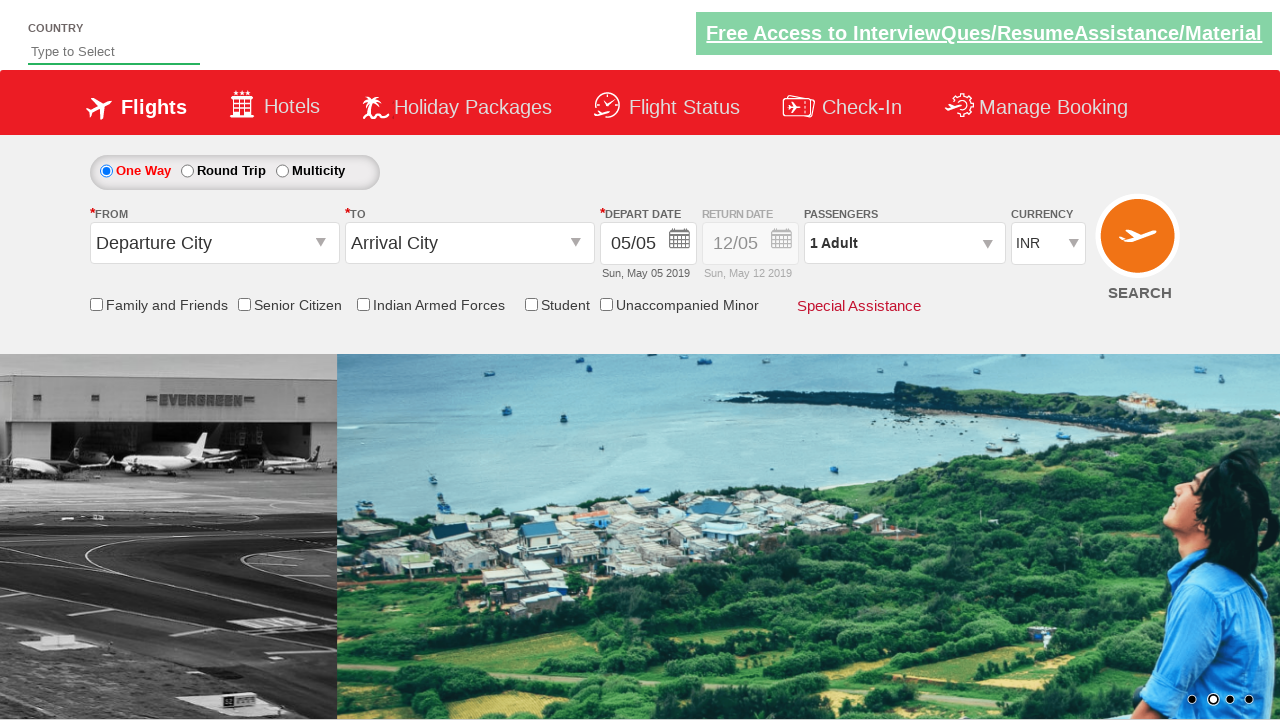

Verified senior citizen discount checkbox is not selected initially
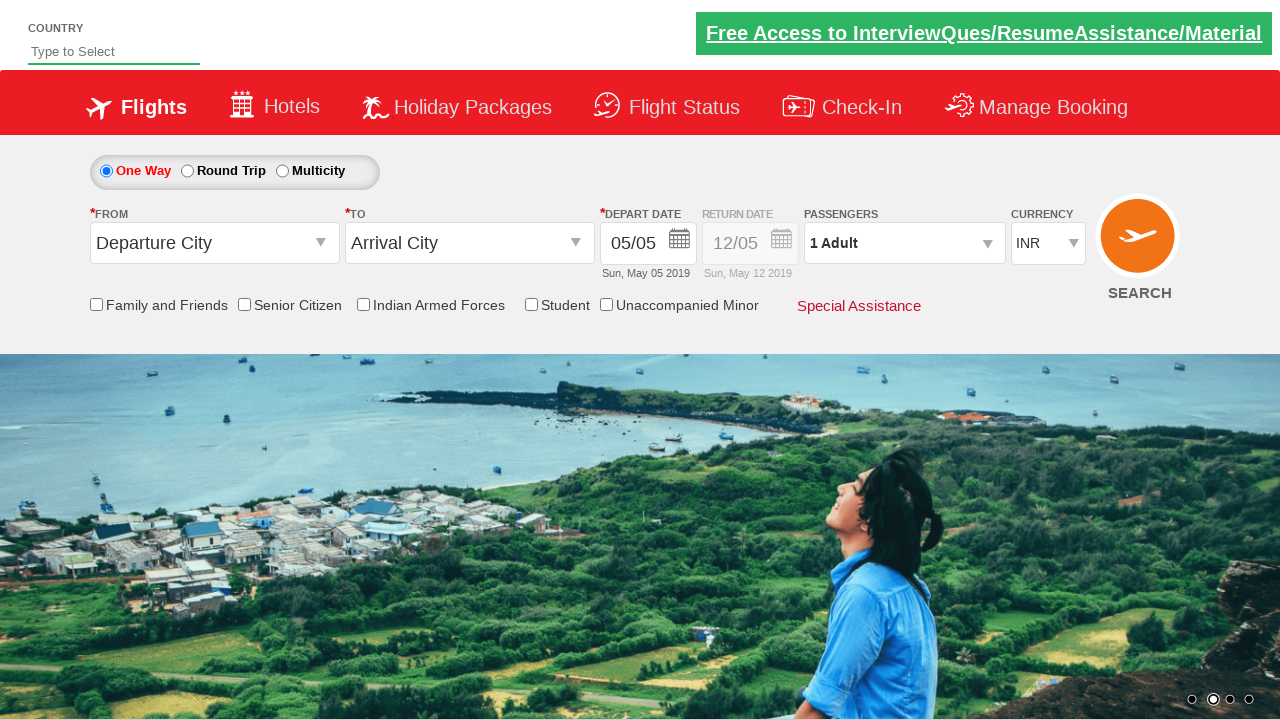

Clicked senior citizen discount checkbox at (244, 304) on input[id*='SeniorCitizenDiscount']
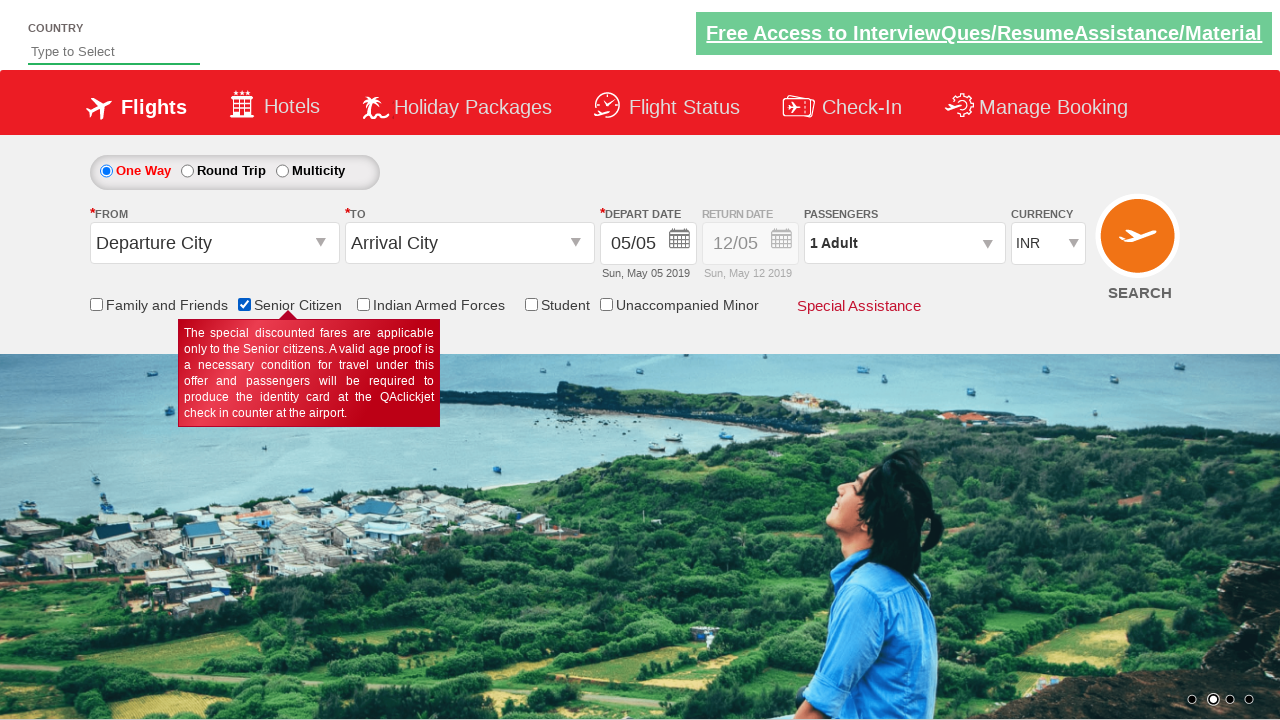

Verified senior citizen discount checkbox is now selected
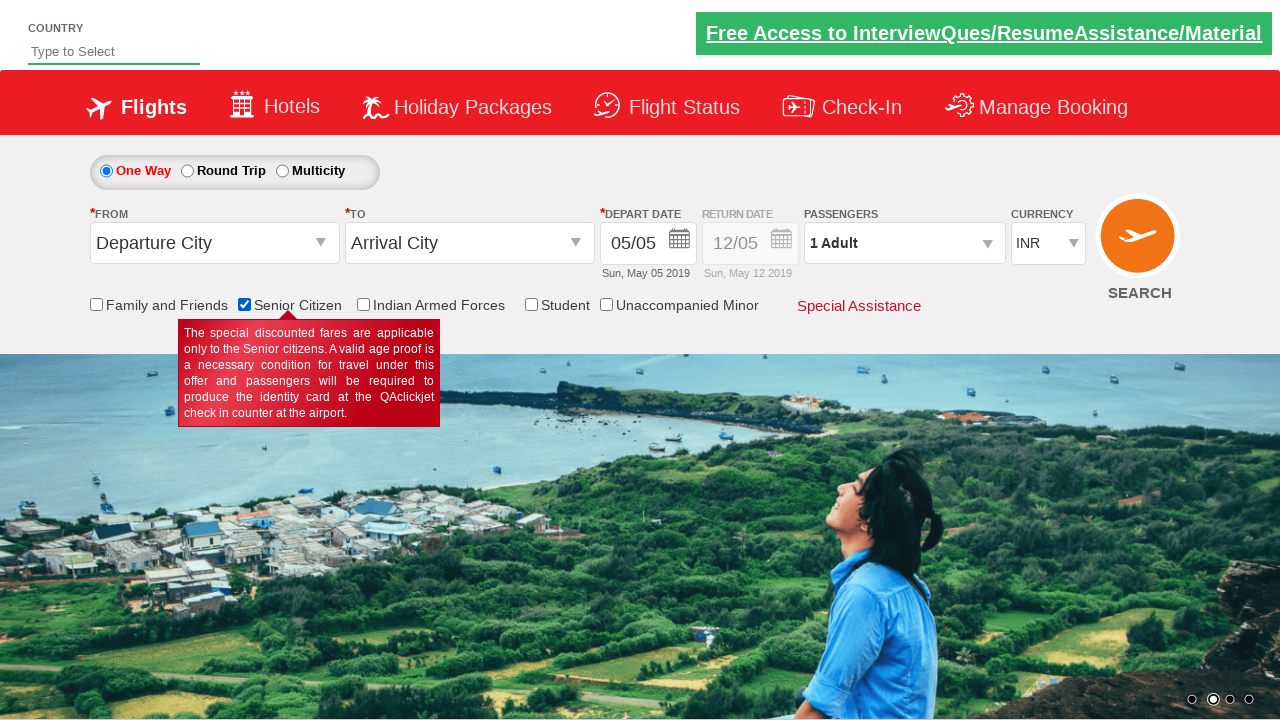

Verified there are 6 checkboxes on the page
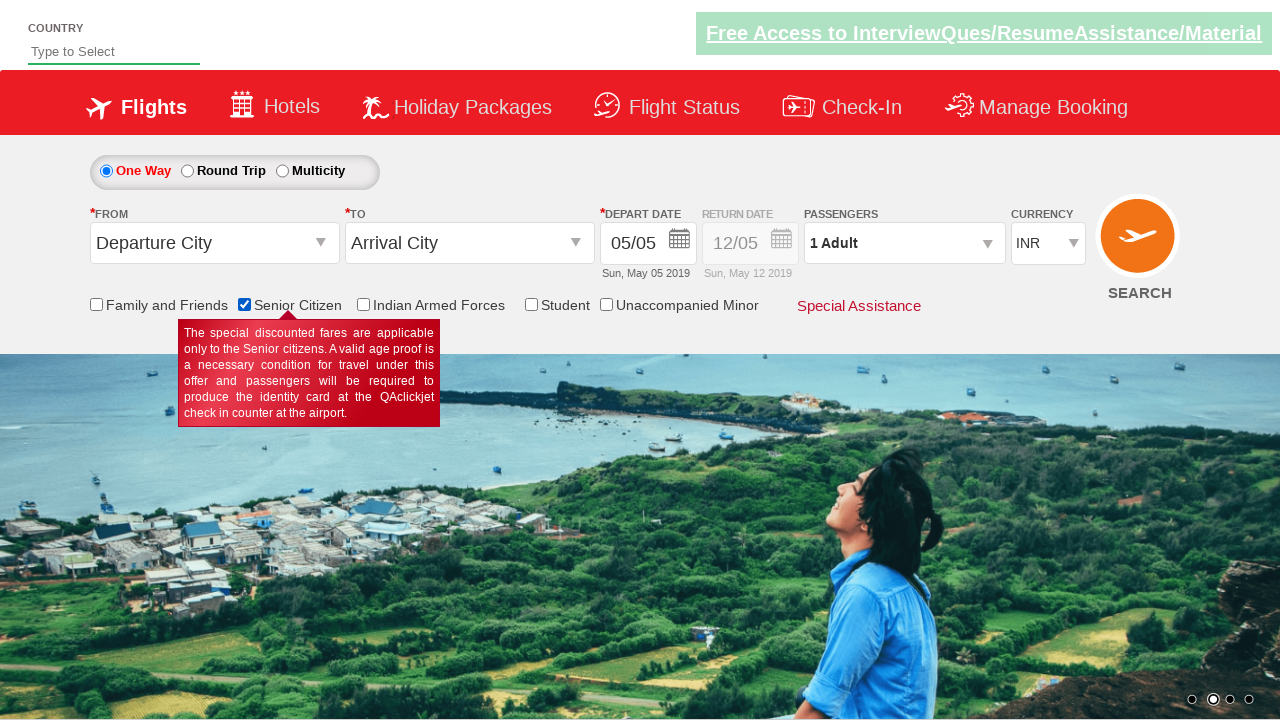

Opened passenger info dropdown at (904, 243) on #divpaxinfo
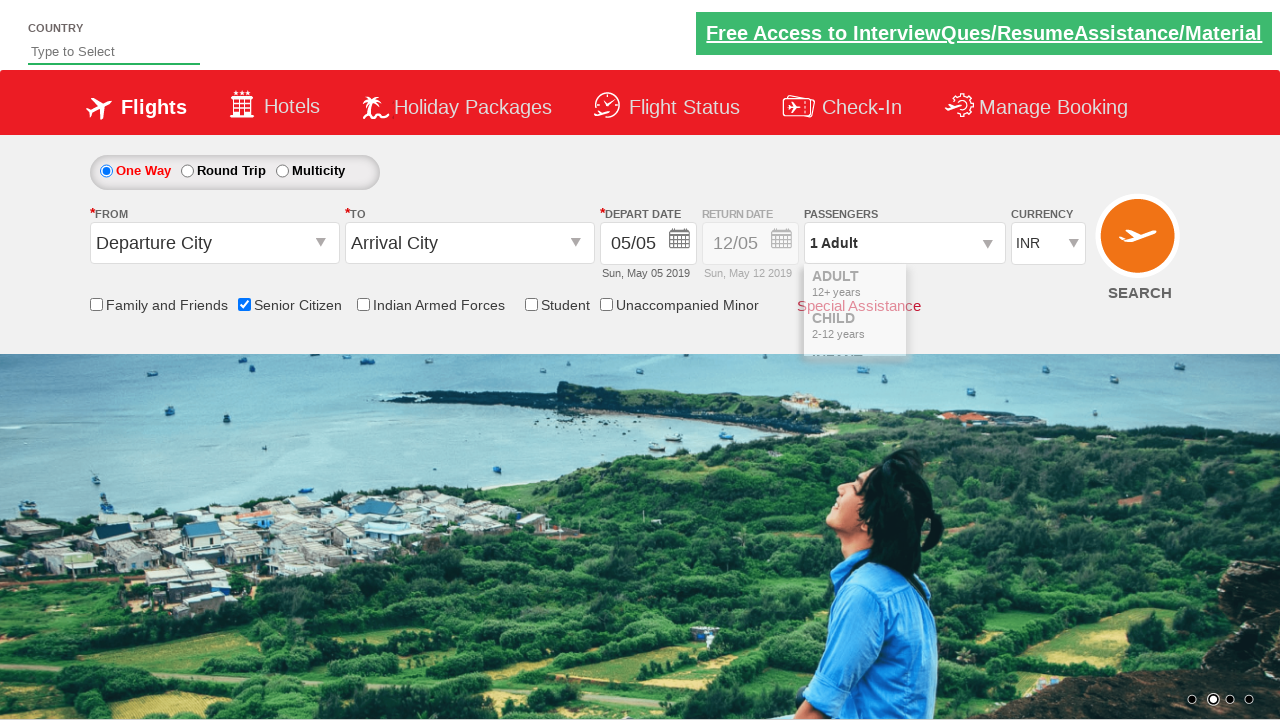

Waited for dropdown to be ready
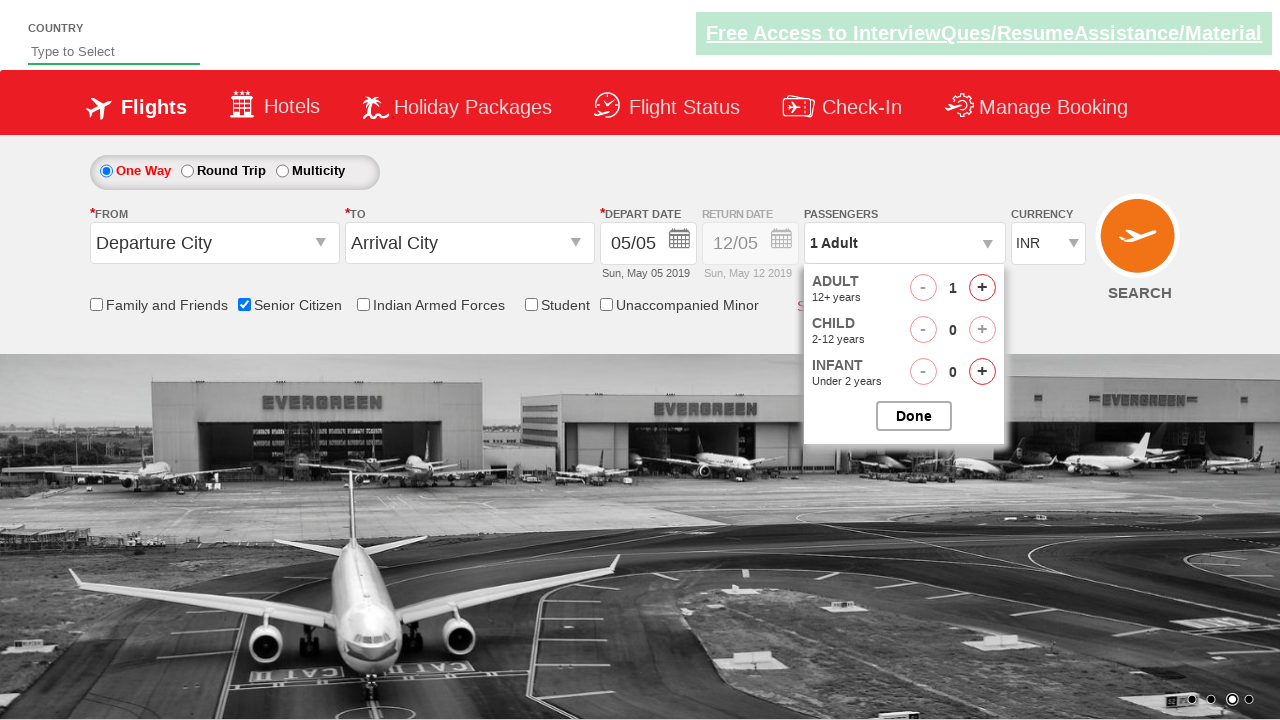

Clicked to increase adult passenger count (current: 1) at (982, 288) on #hrefIncAdt
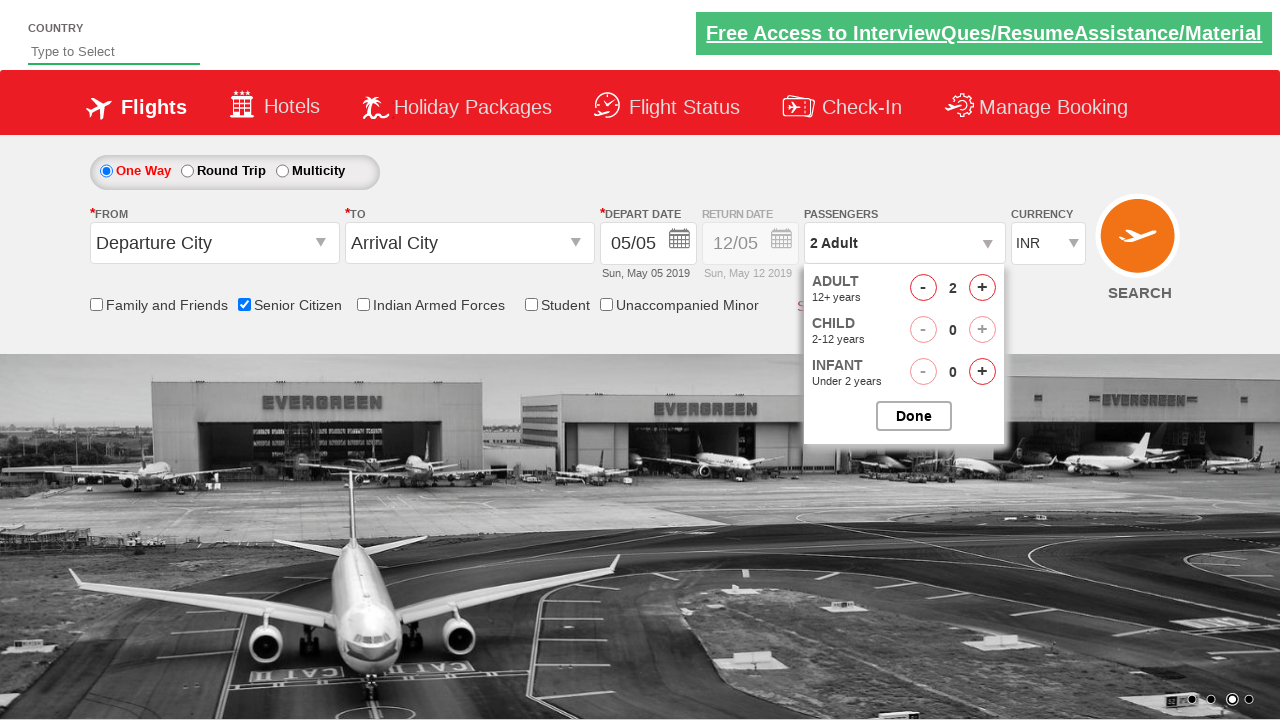

Adult passenger count updated to 2
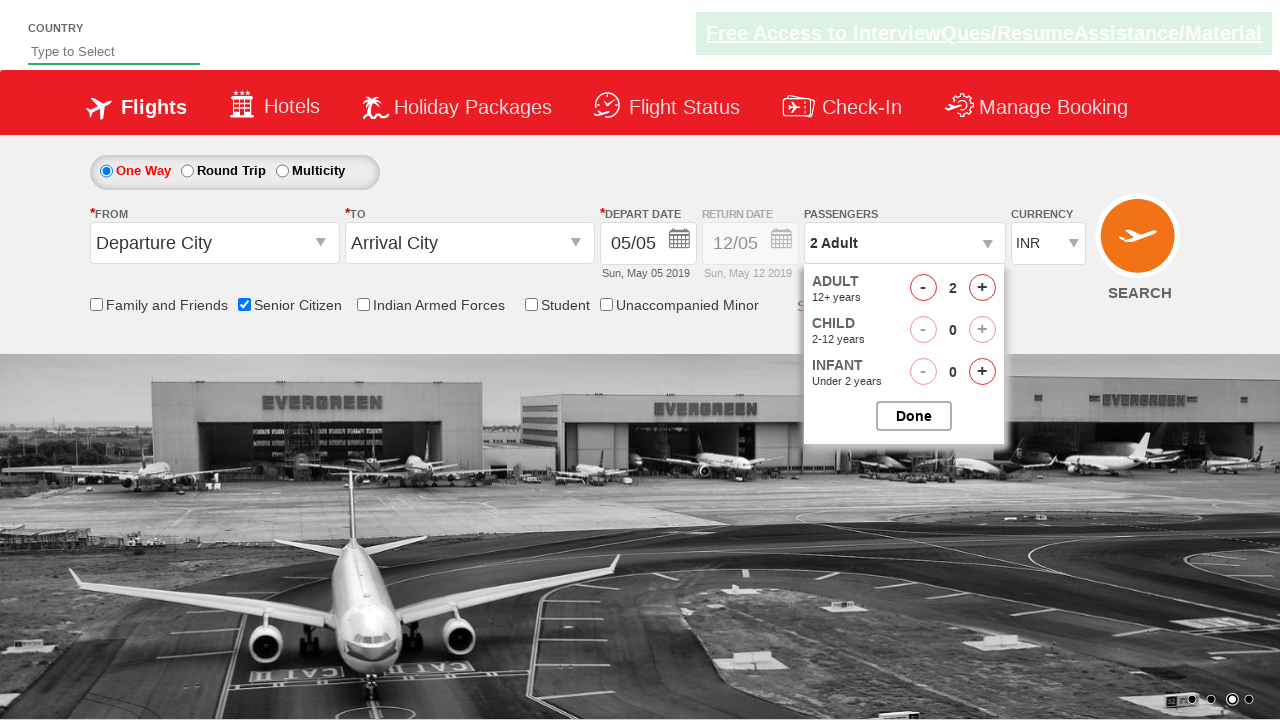

Clicked to increase adult passenger count (current: 2) at (982, 288) on #hrefIncAdt
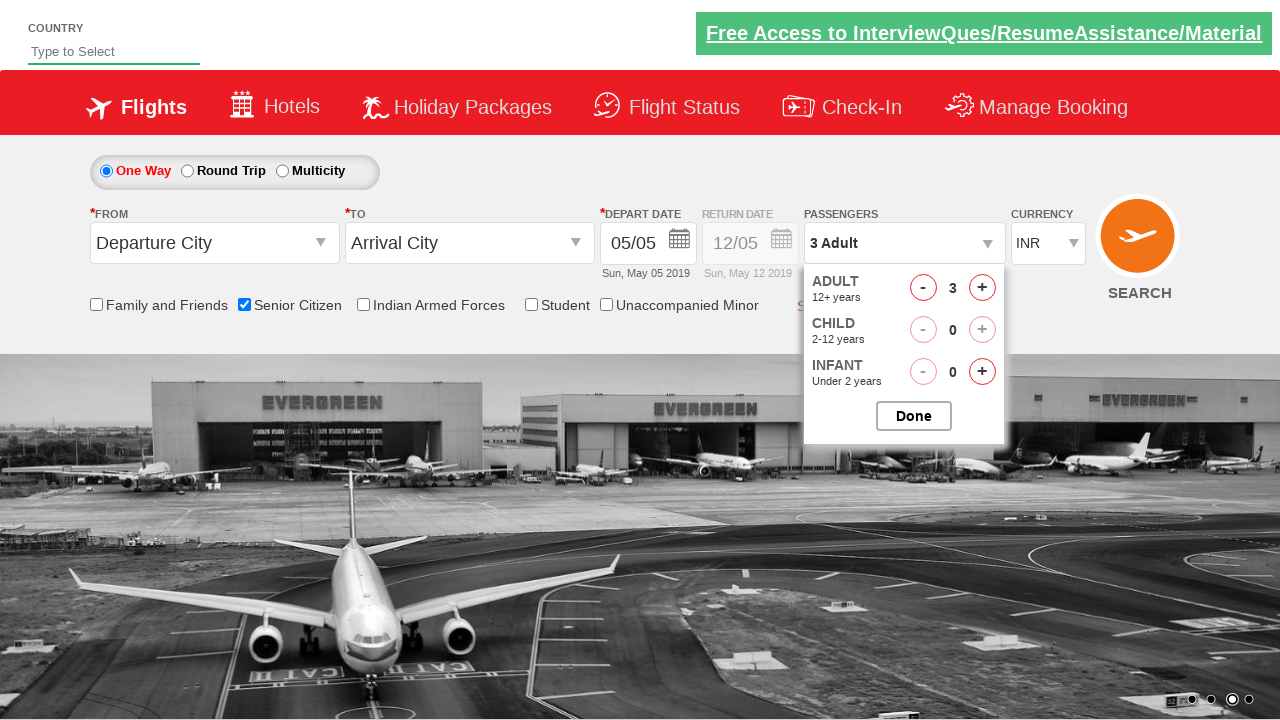

Adult passenger count updated to 3
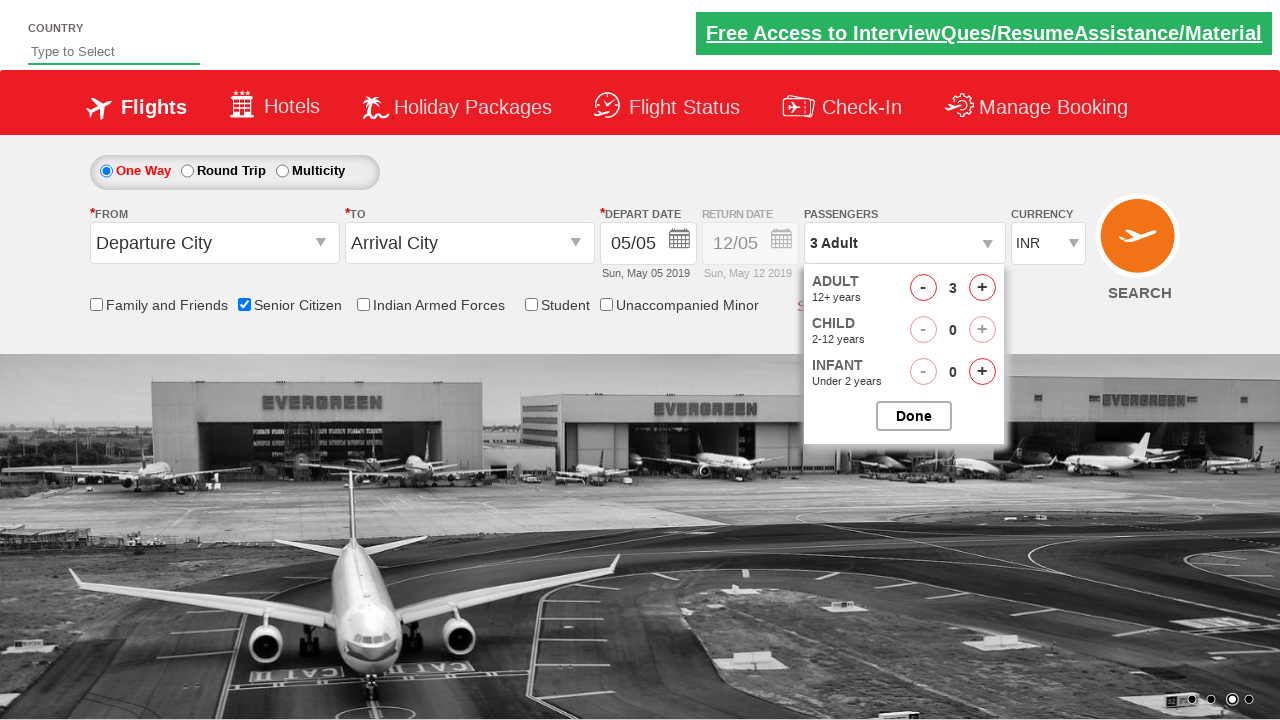

Clicked to increase adult passenger count (current: 3) at (982, 288) on #hrefIncAdt
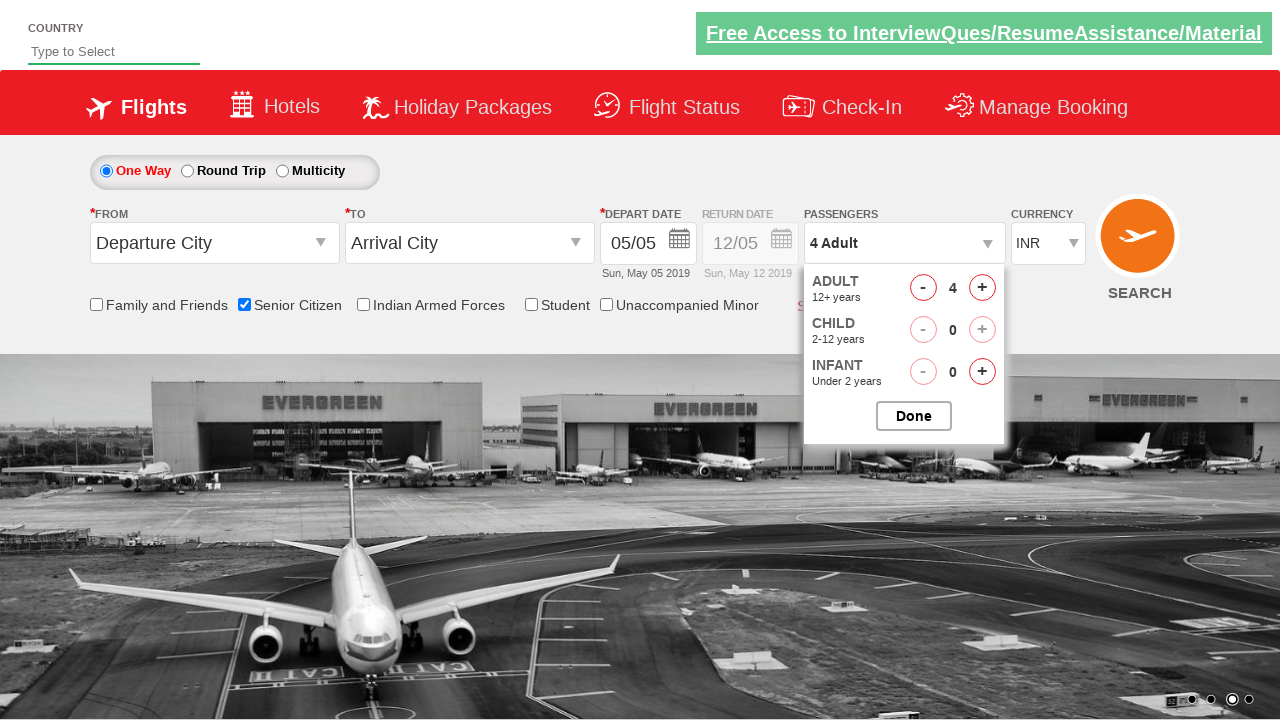

Adult passenger count updated to 4
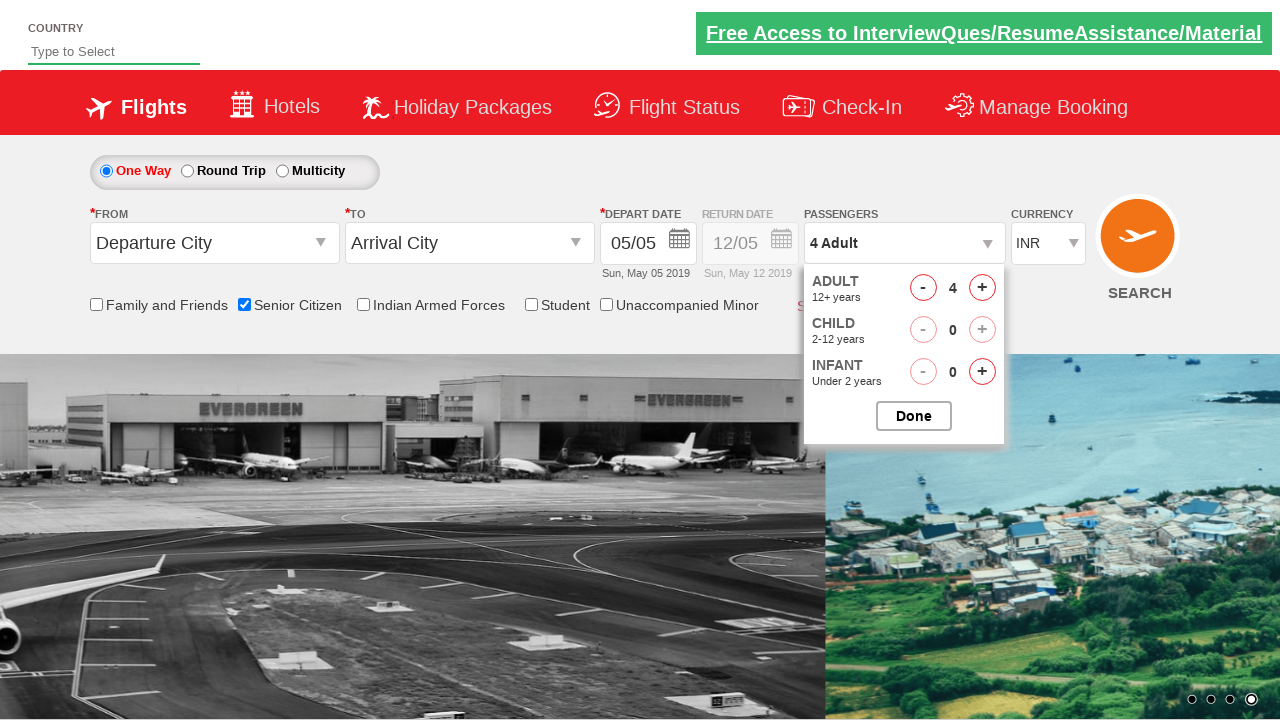

Clicked to increase adult passenger count (current: 4) at (982, 288) on #hrefIncAdt
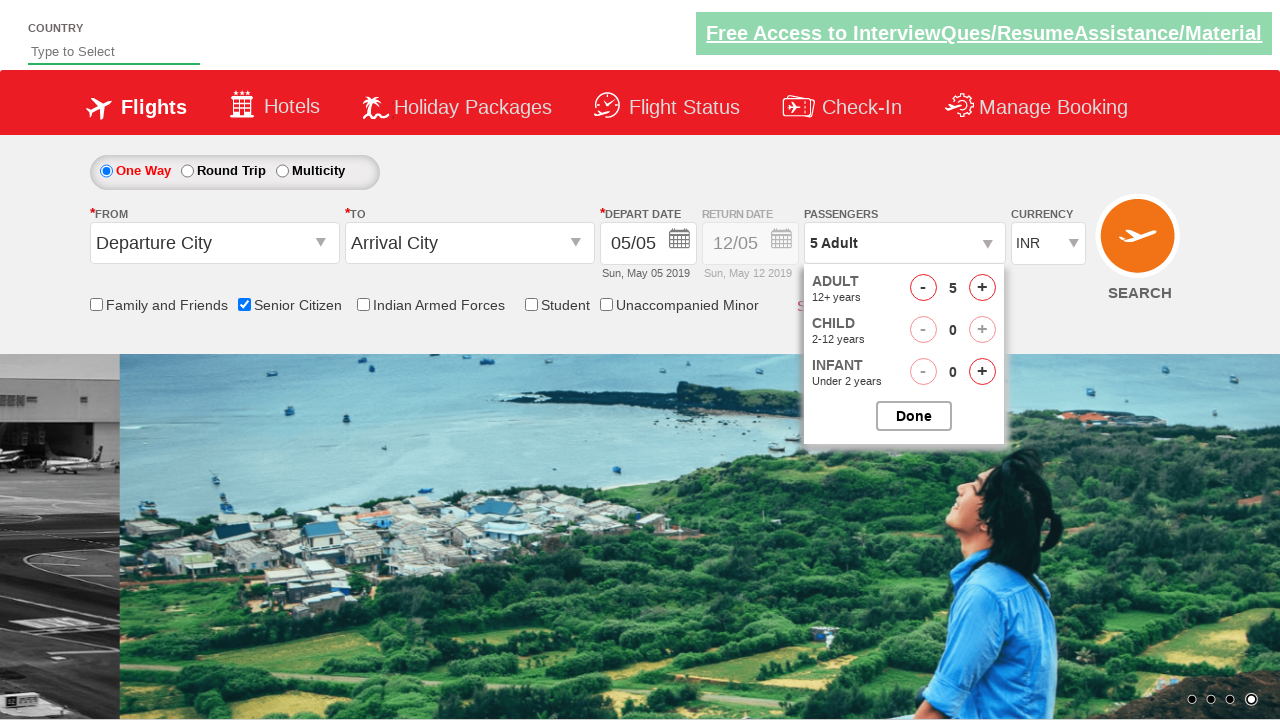

Adult passenger count updated to 5
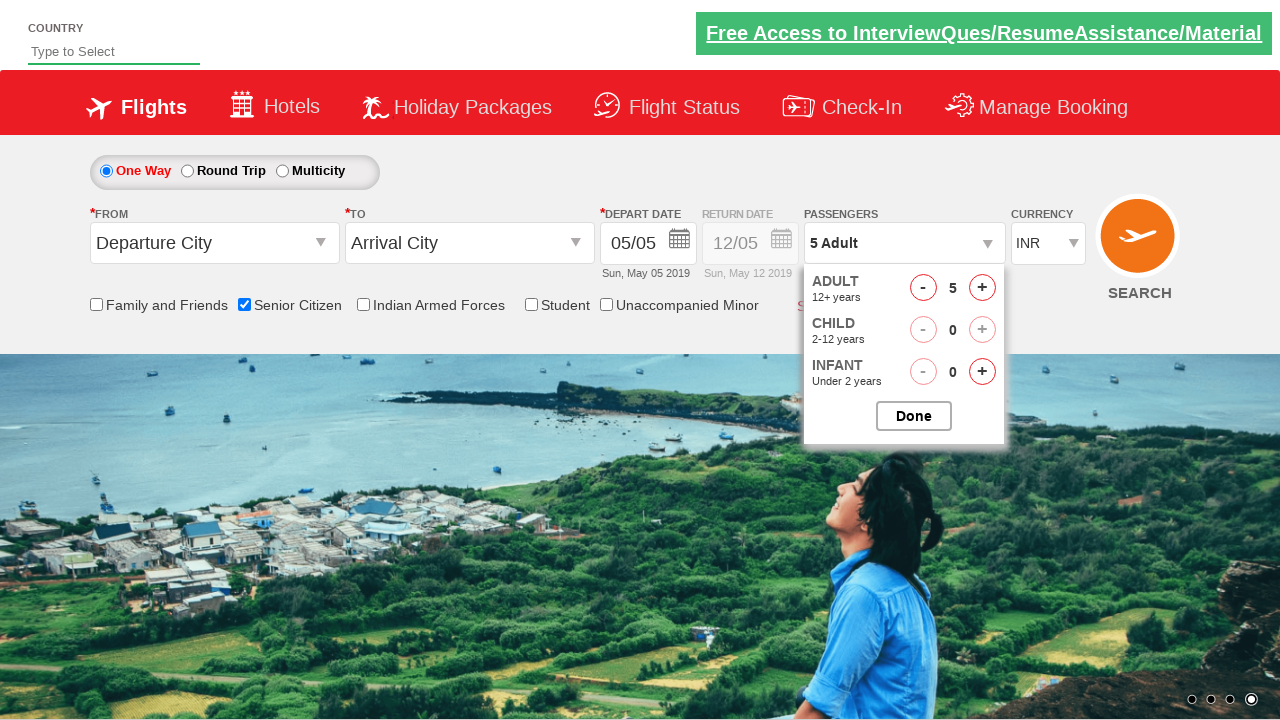

Closed passenger dropdown at (914, 416) on #btnclosepaxoption
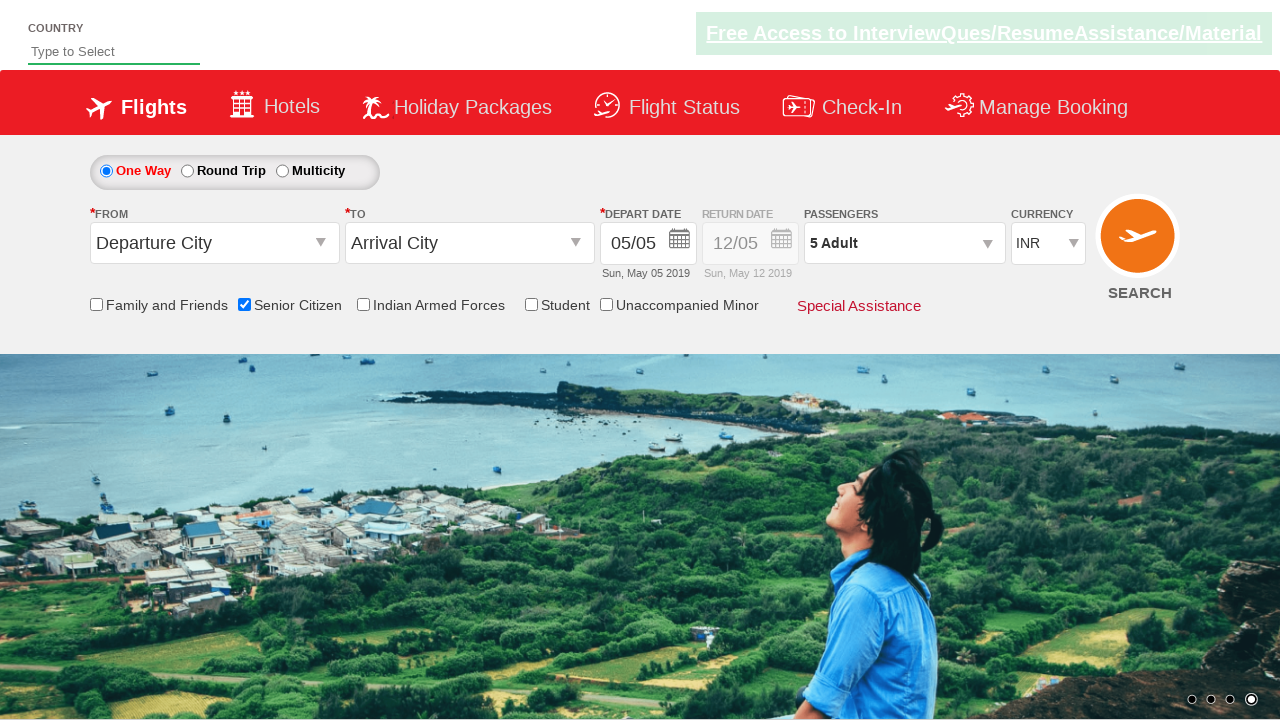

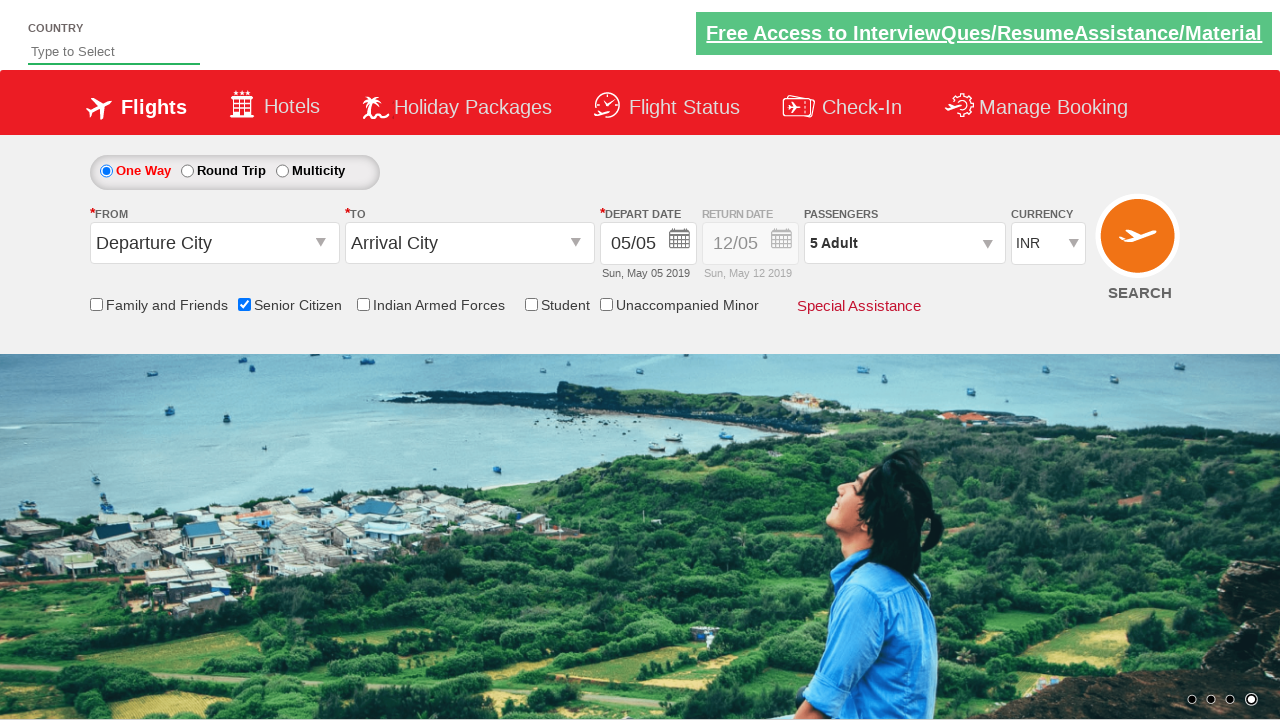